Tests drag and drop functionality by calculating offset between elements

Starting URL: https://selenium08.blogspot.com/2020/01/drag-drop.html

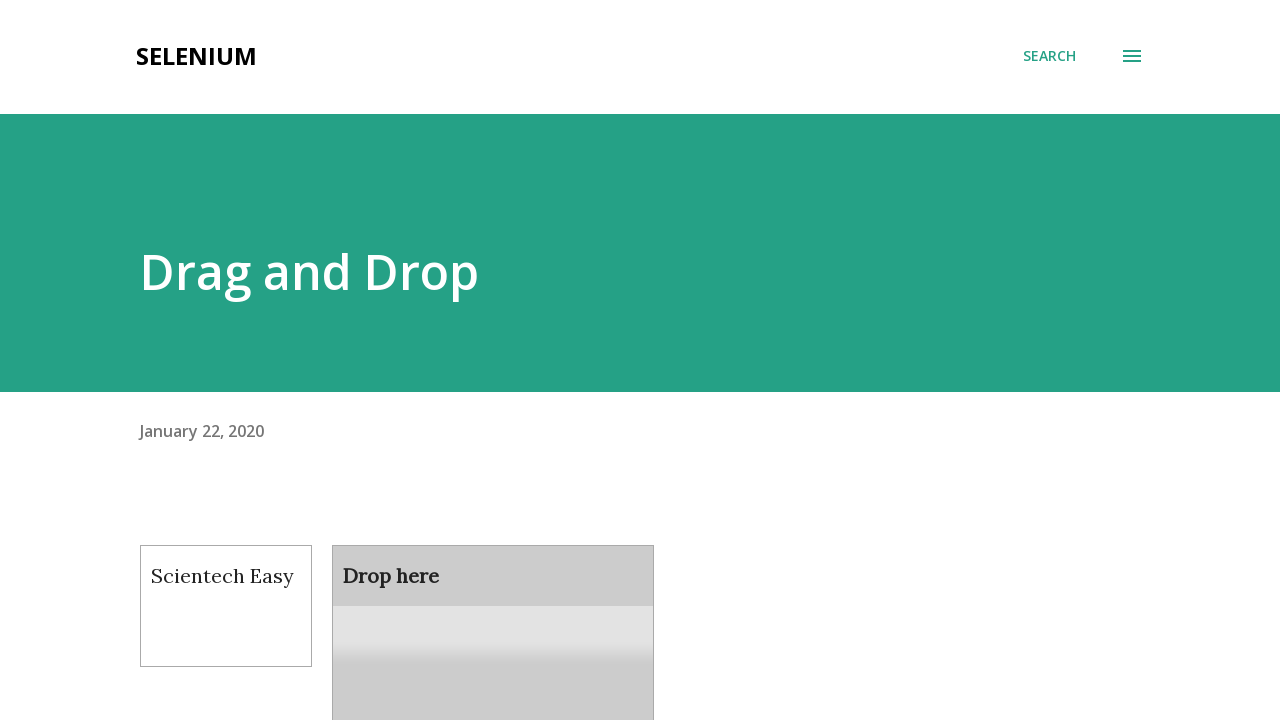

Located draggable element
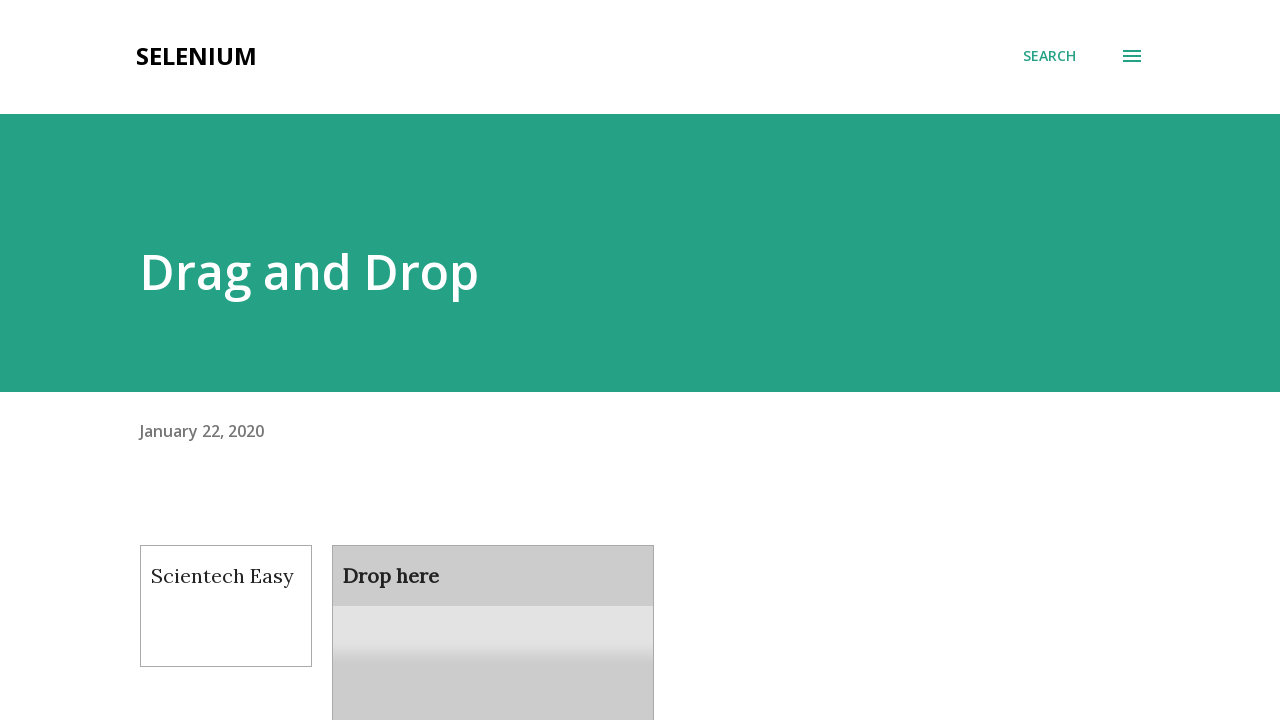

Located droppable element
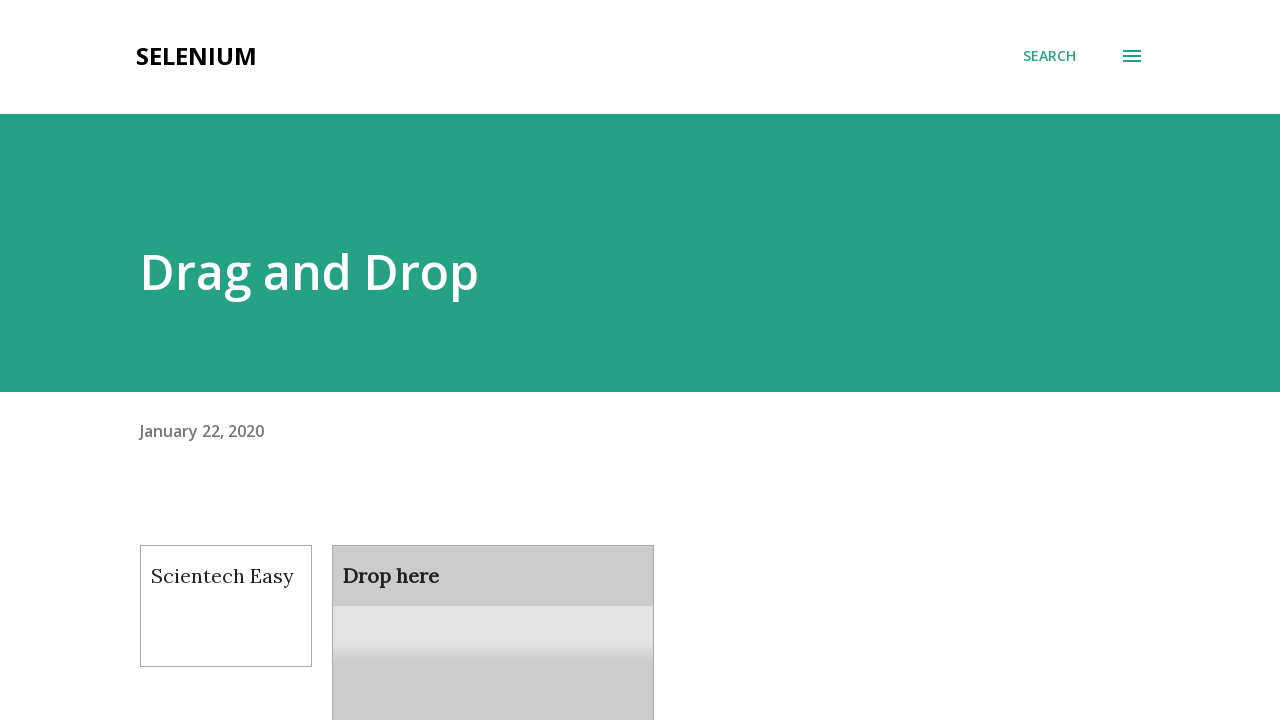

Dragged element from source to target by offset at (493, 609)
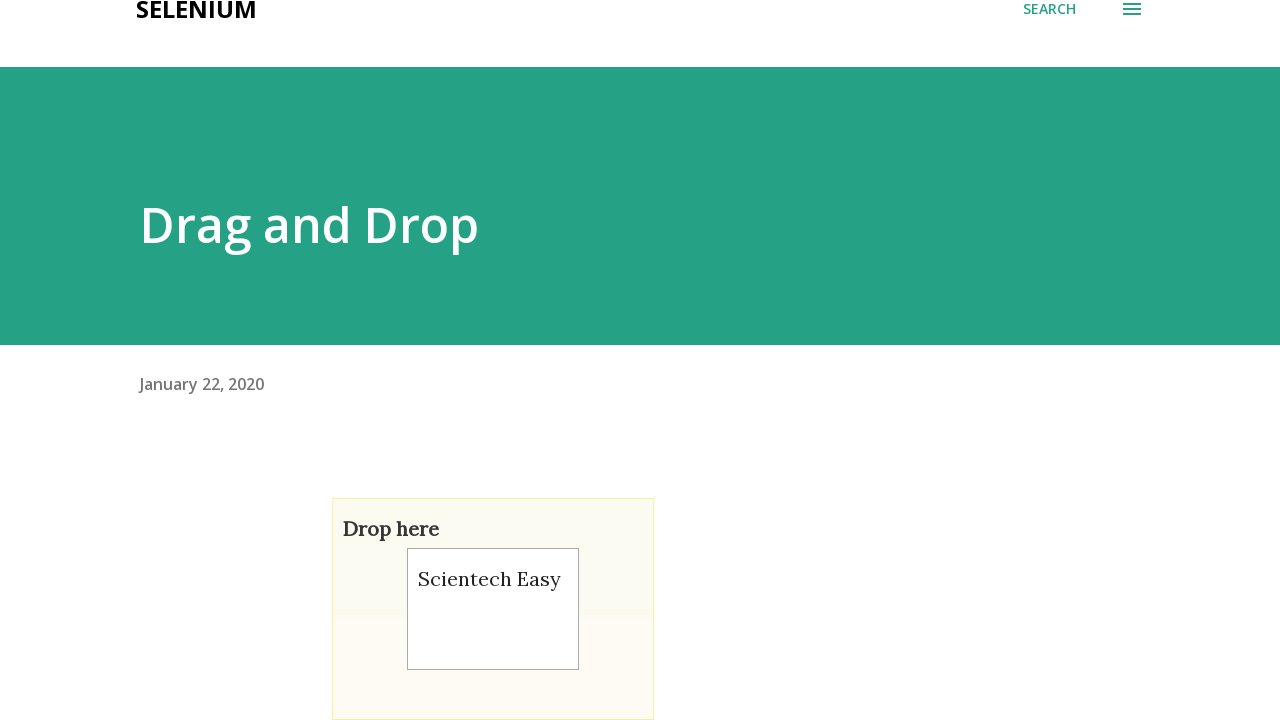

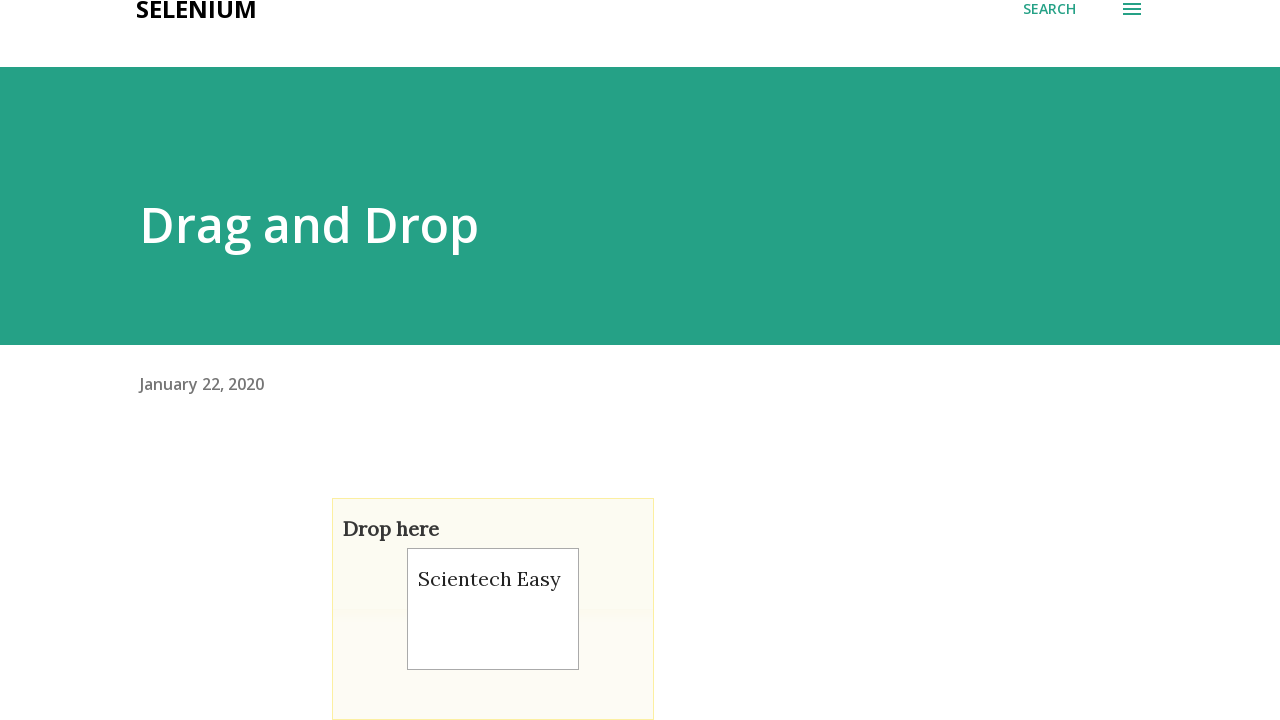